Tests navigation to the registration page by clicking the registration link and verifying the URL changes to the registration page URL.

Starting URL: https://qa.koel.app/

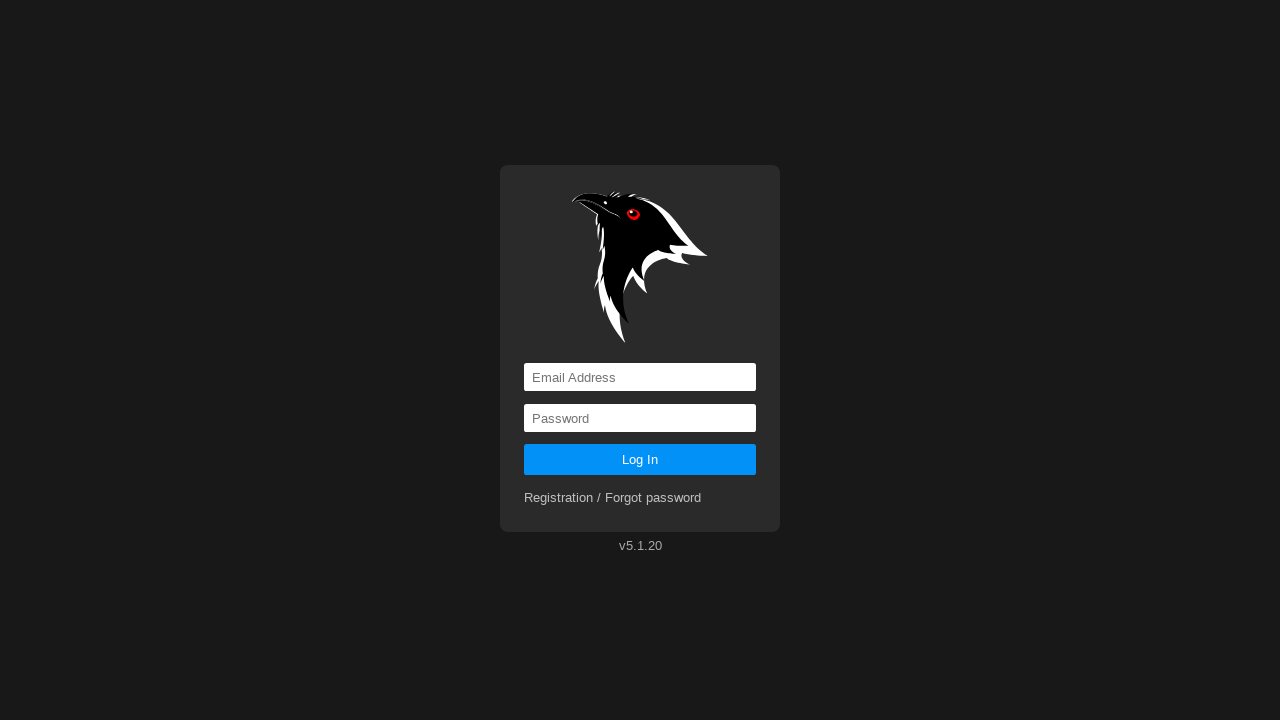

Clicked on the registration link at (613, 498) on a[href='registration']
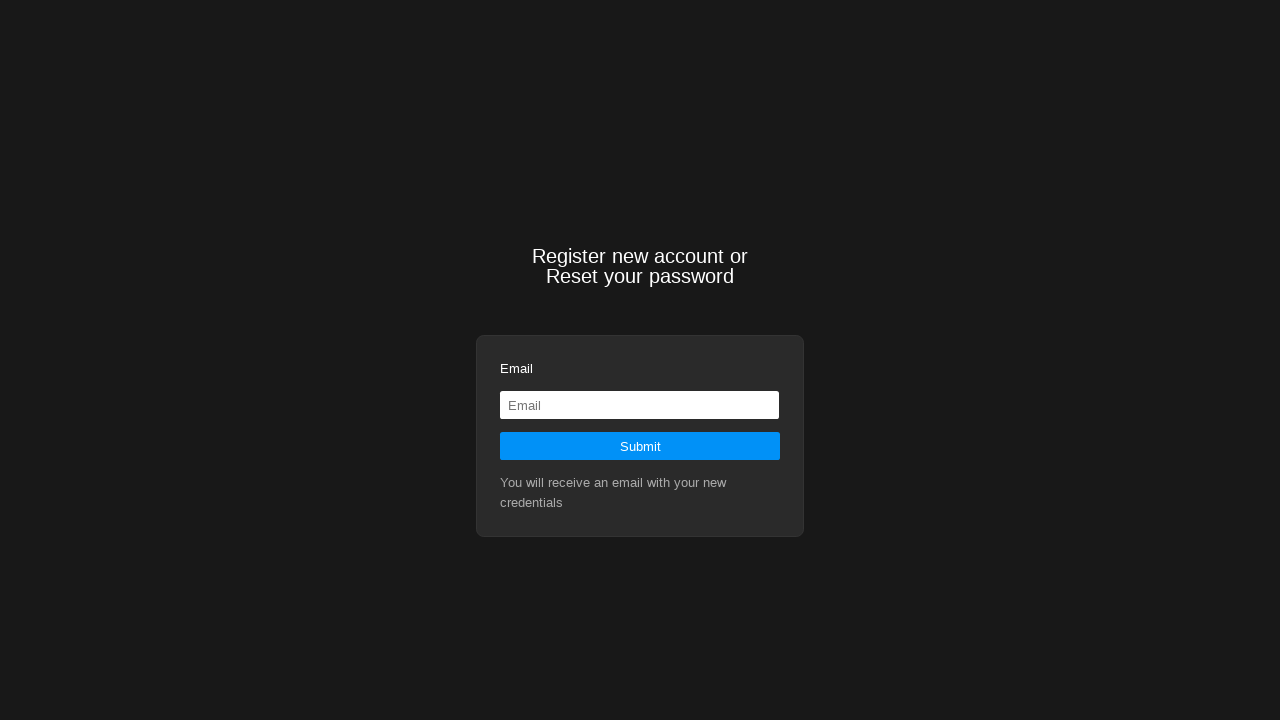

Waited for navigation to registration page URL
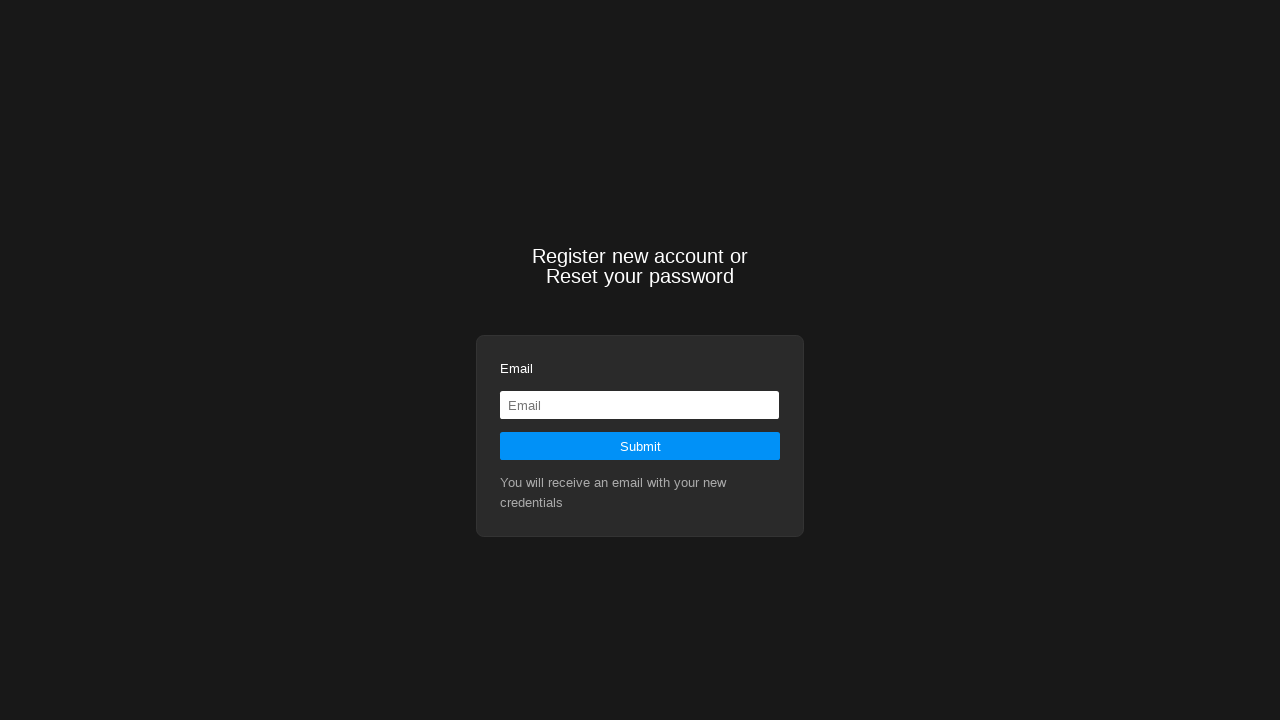

Verified current URL matches registration page URL (https://qa.koel.app/registration)
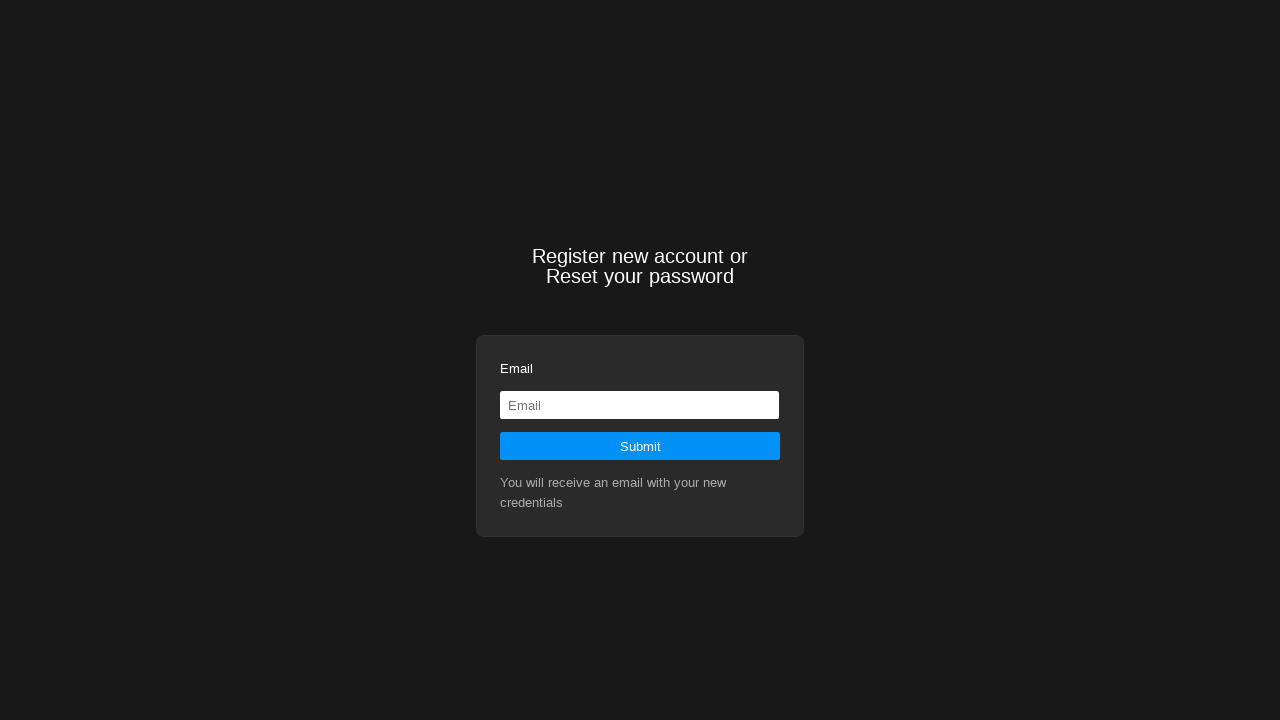

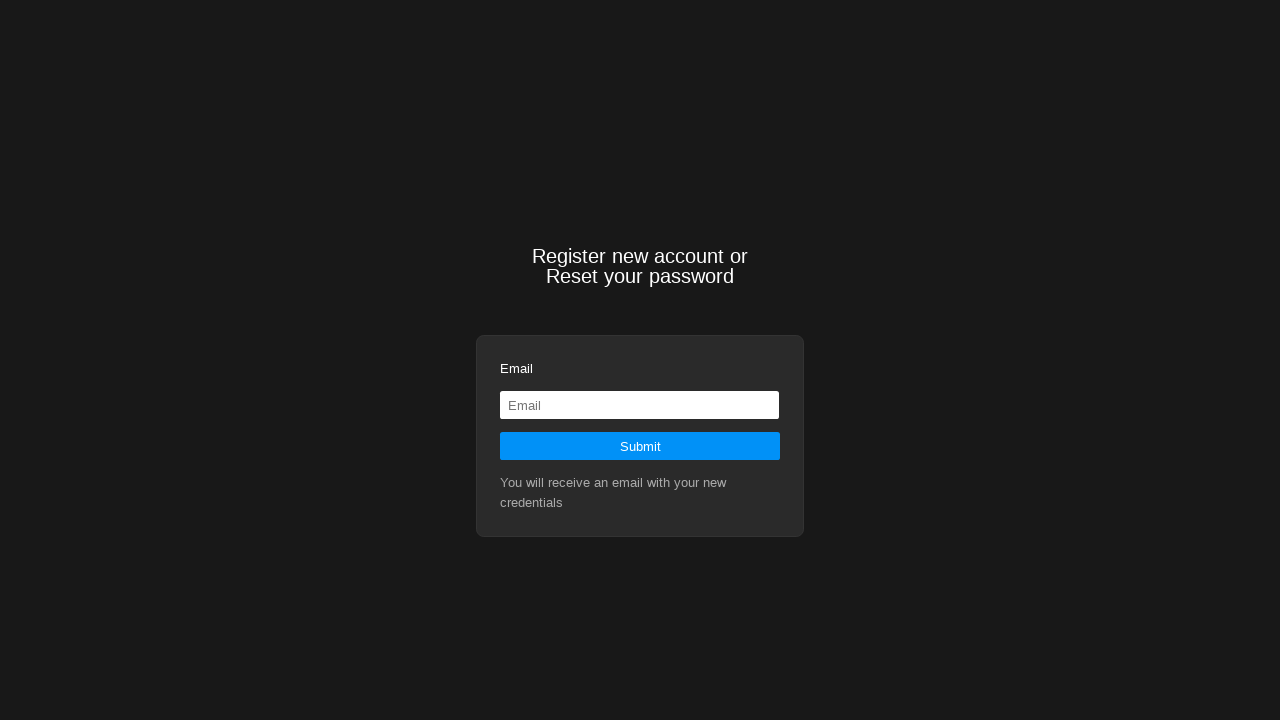